Tests various textbox interactions including entering text, appending text, retrieving values, clearing text, checking if textbox is enabled, triggering validation messages, and interacting with autocomplete and date fields

Starting URL: https://www.leafground.com/input.xhtml

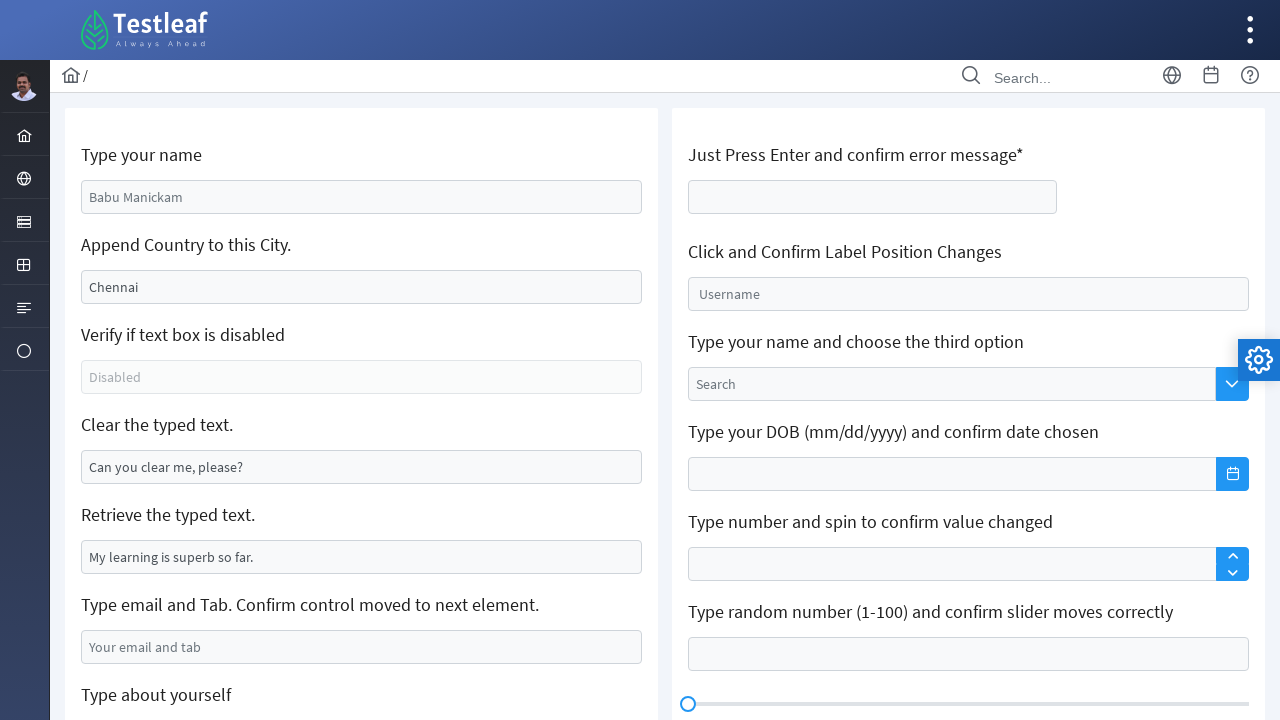

Entered 'Karthick' in the name field on #j_idt88\:name
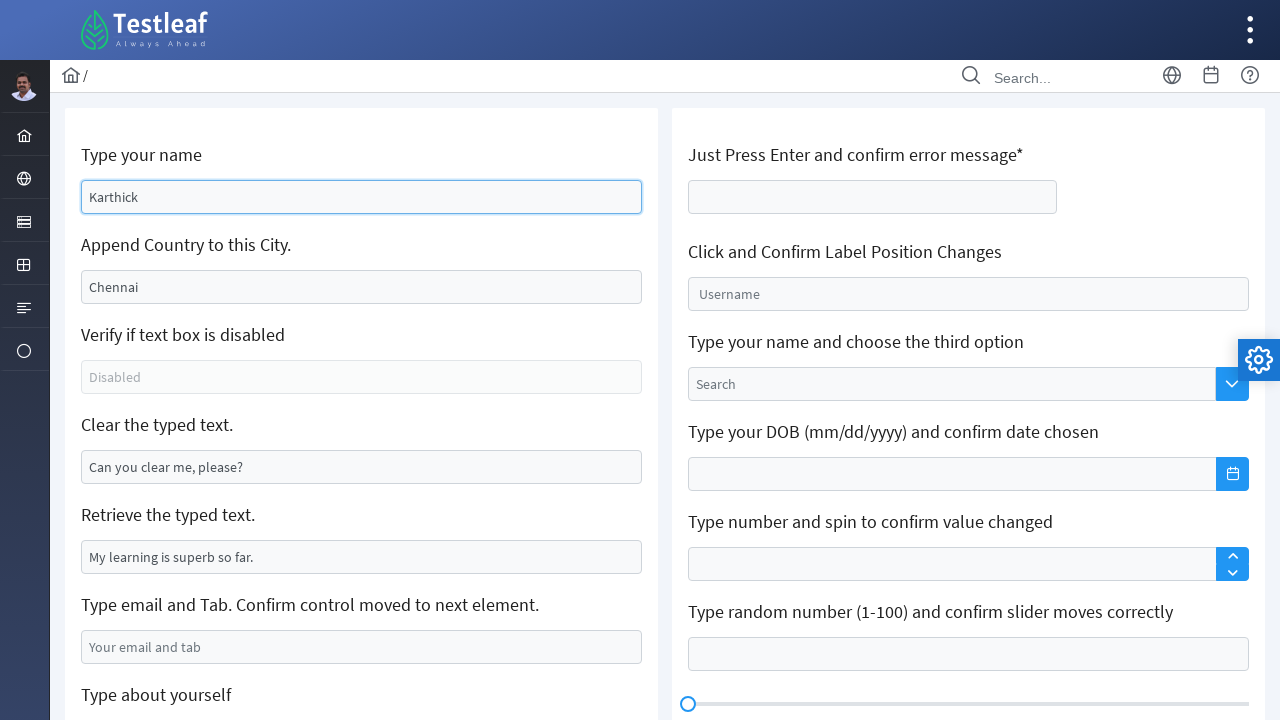

Appended '-Perumbakkam' to the location field on //*[@id="j_idt88:j_idt91"]
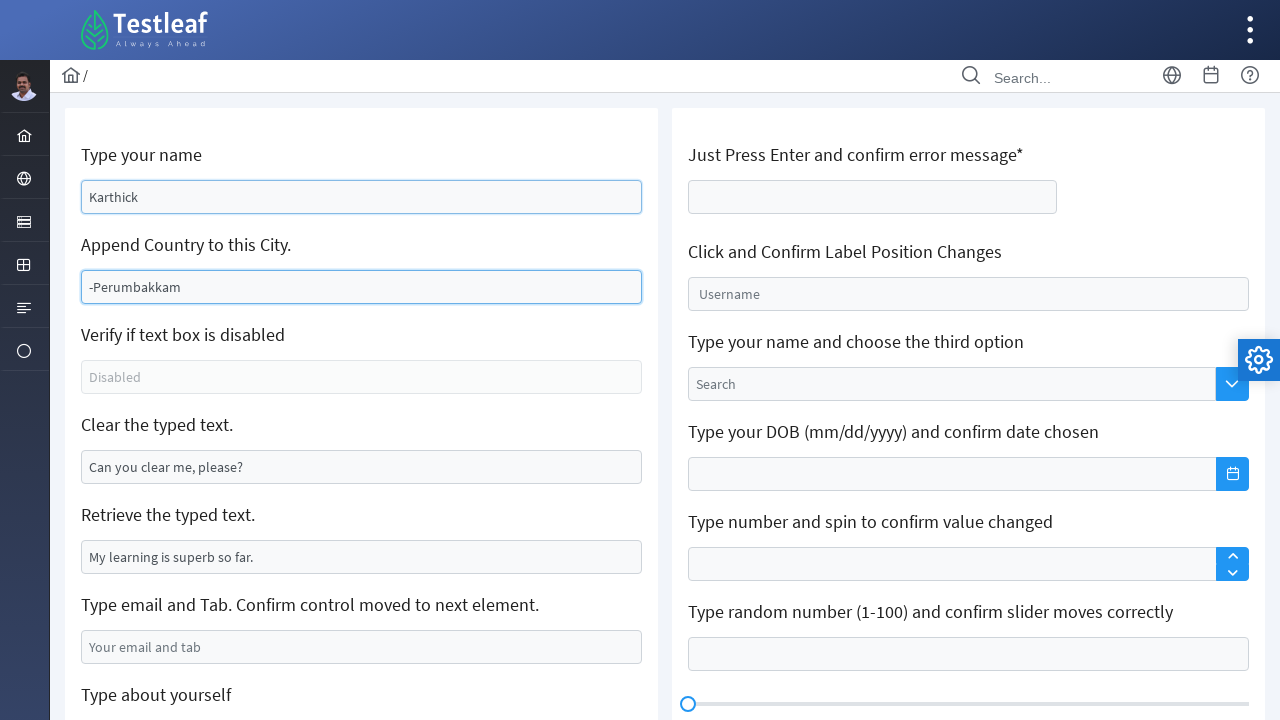

Retrieved text value: My learning is superb so far.
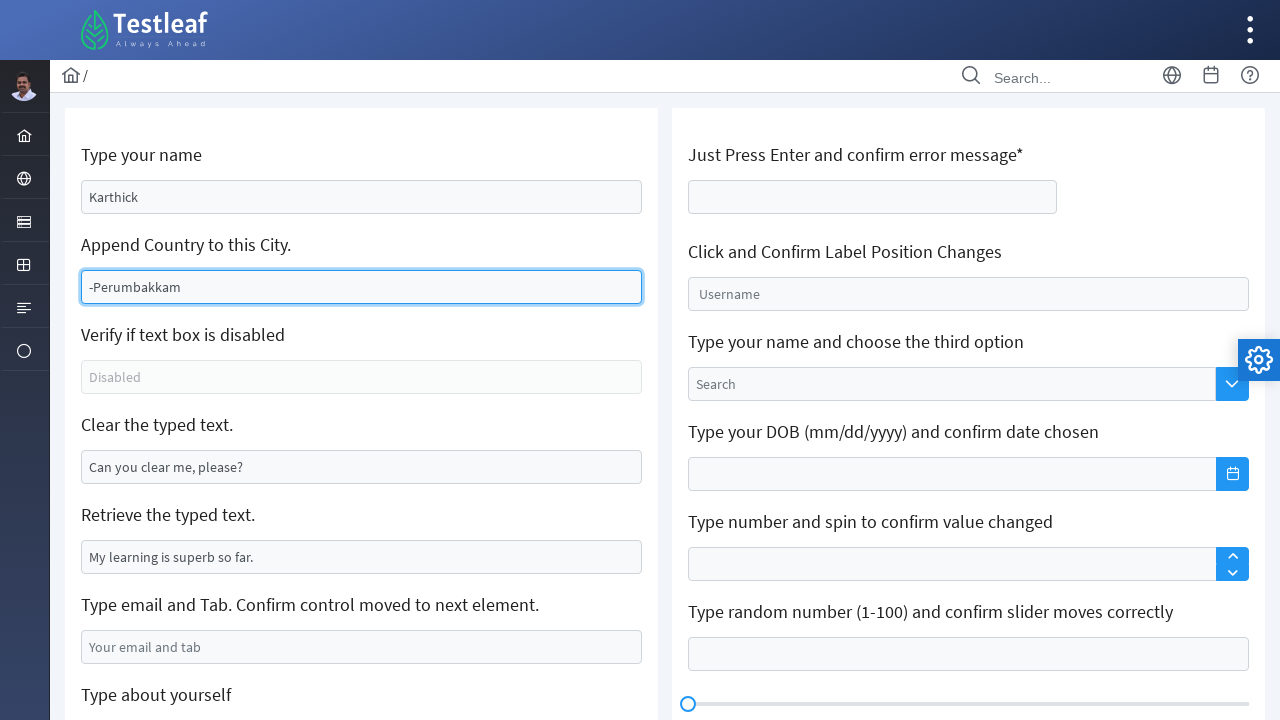

Cleared the text field on input[name='j_idt88:j_idt95']
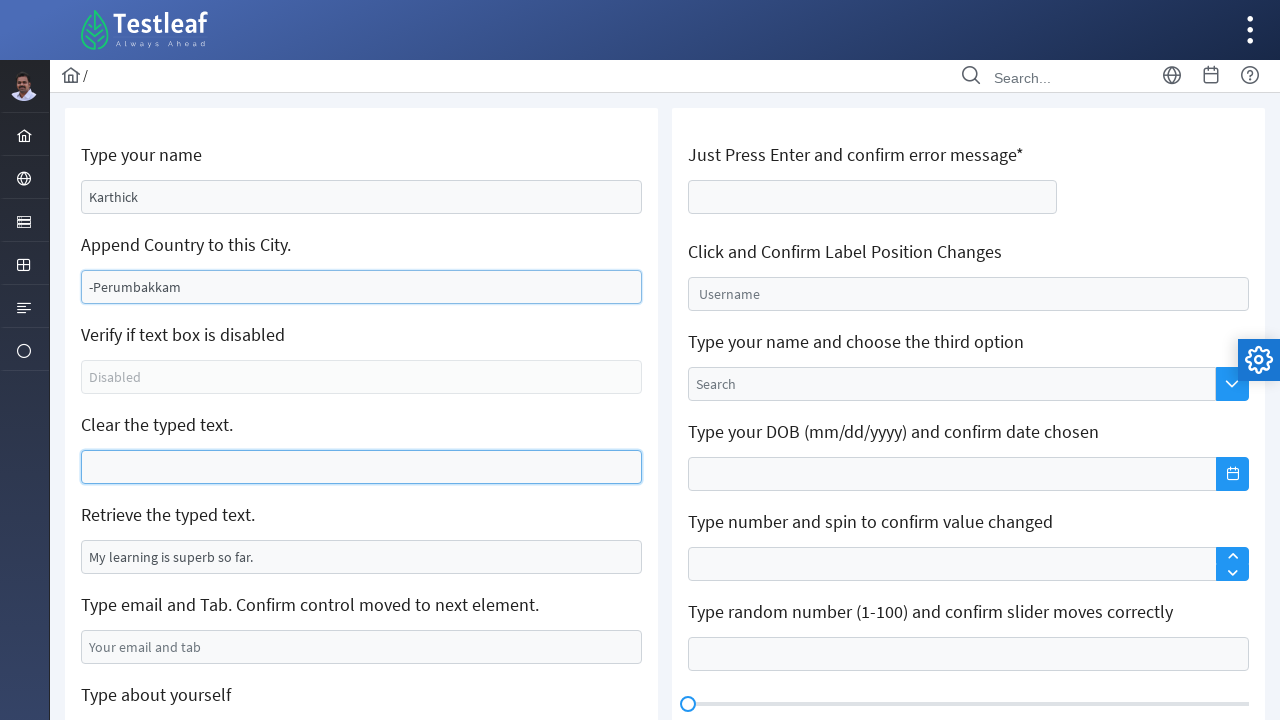

Checked if textbox is enabled: False
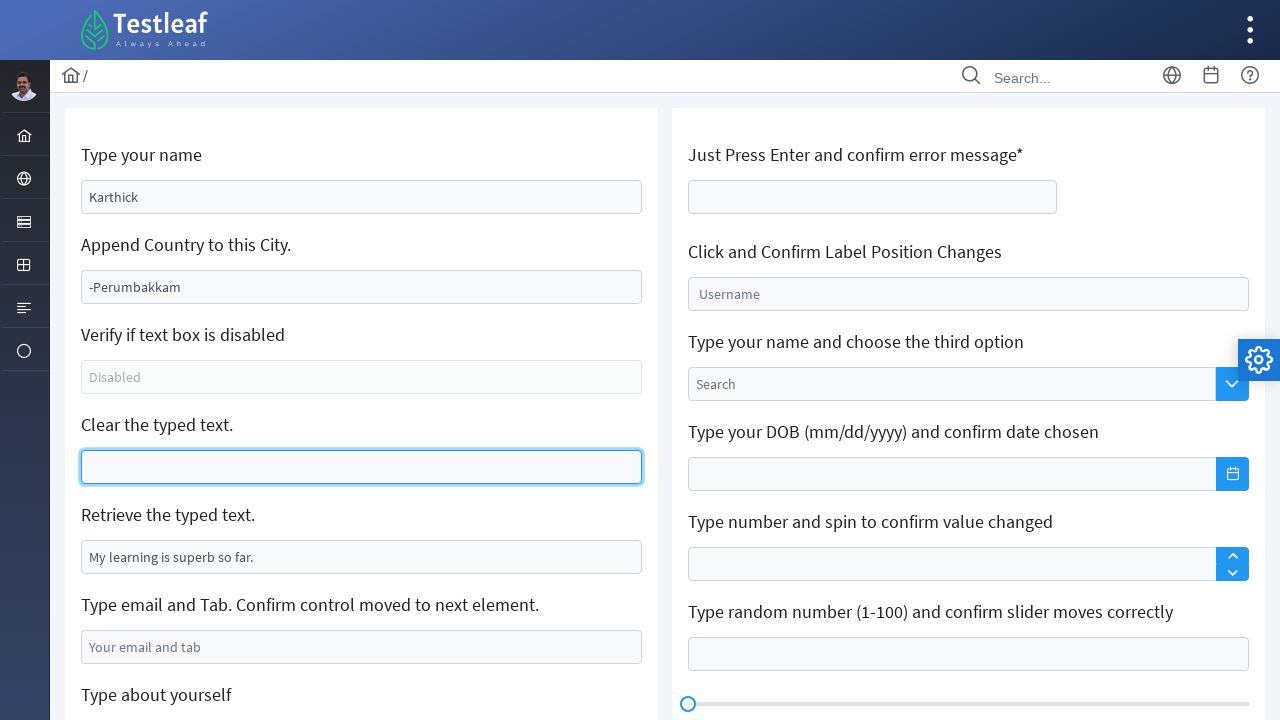

Pressed Enter on age field to trigger validation on #j_idt106\:thisform\:age
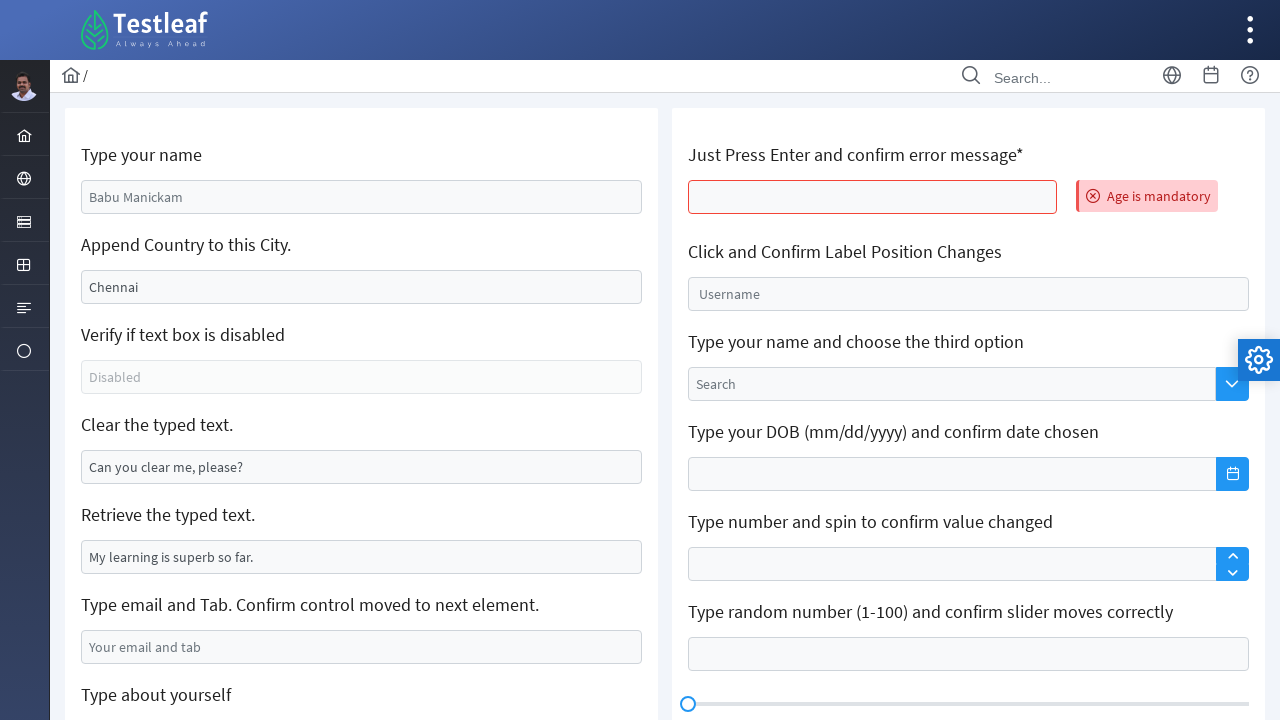

Validation error message appeared
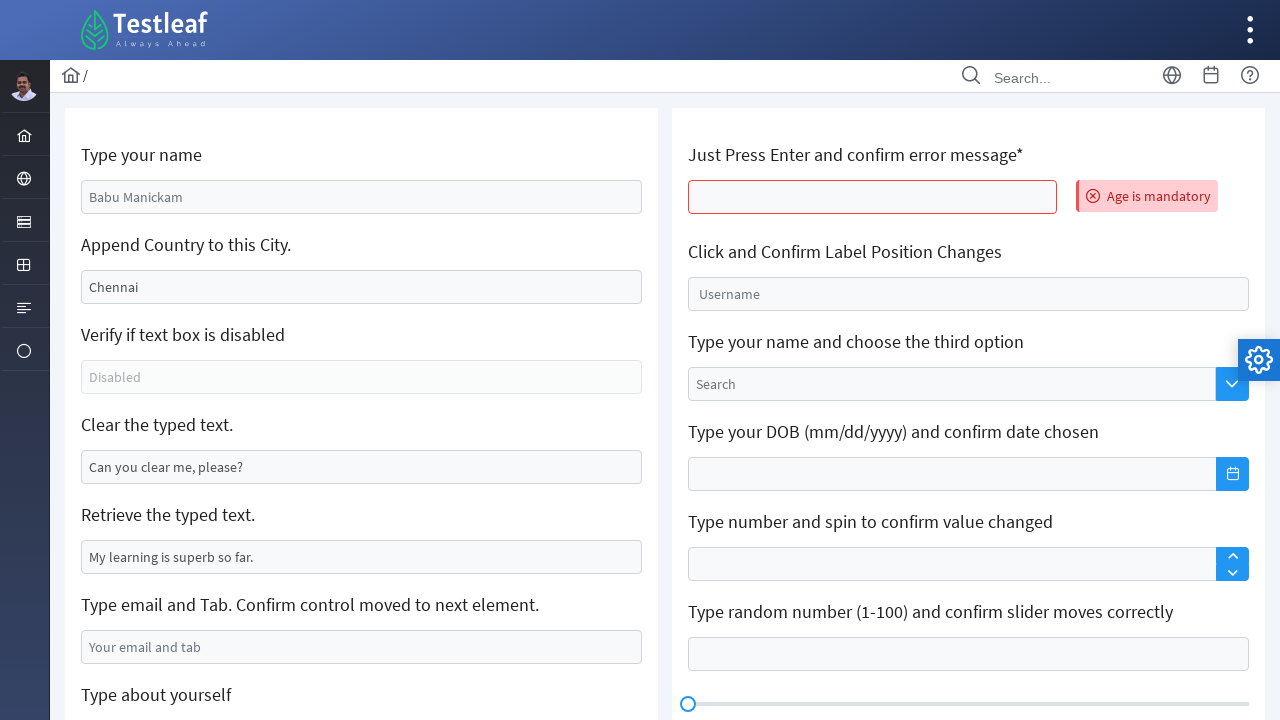

Retrieved error message: Age is mandatory
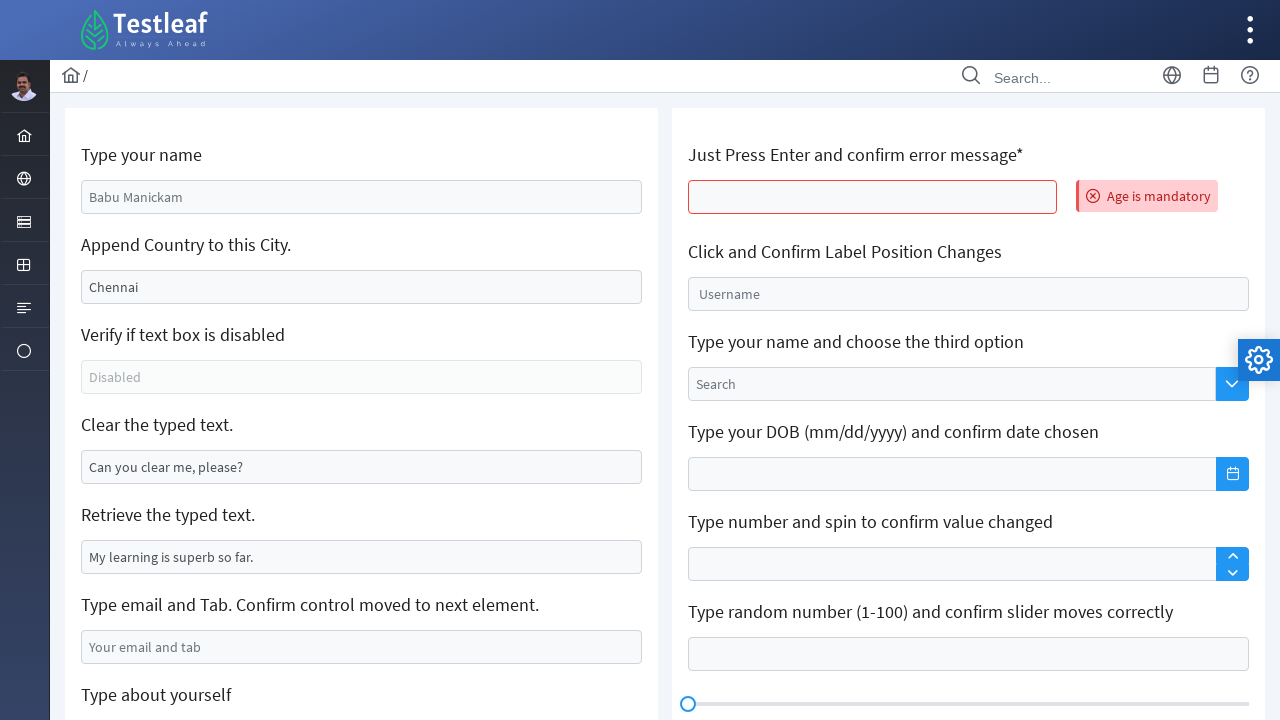

Typed 'ka' in the autocomplete search field on #j_idt106\:auto-complete_input
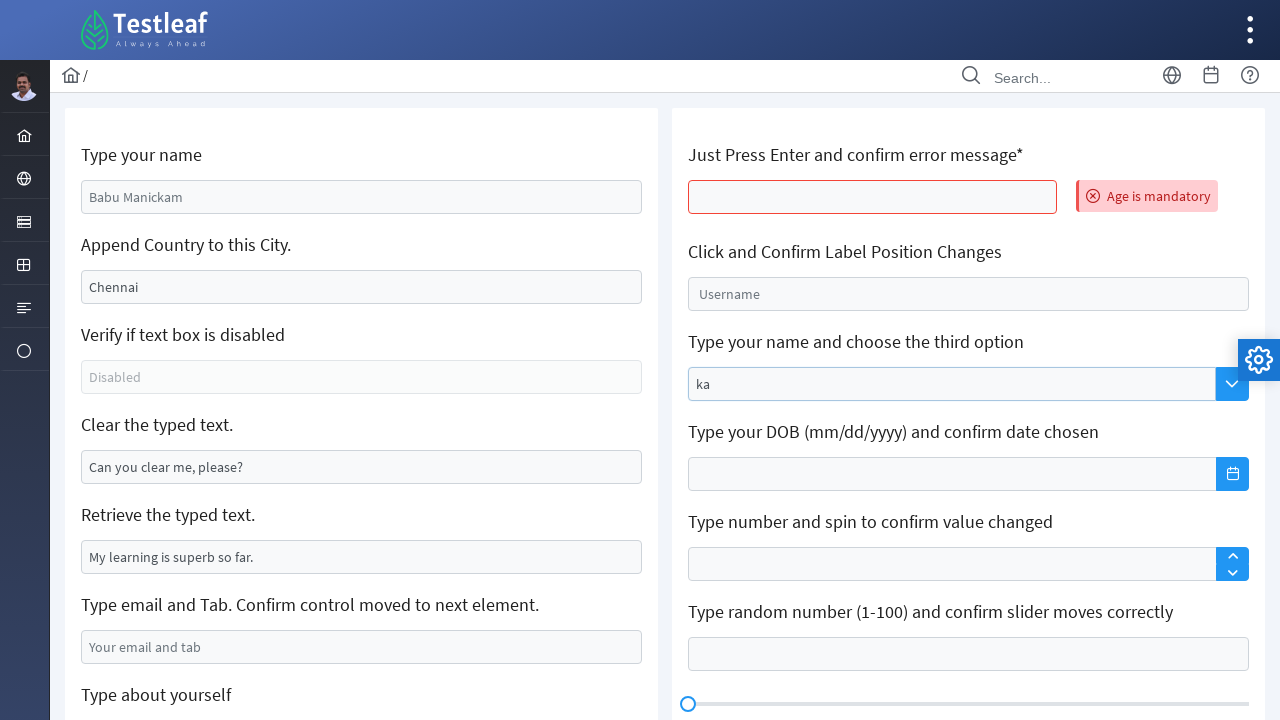

Clicked on date of birth field to open date picker at (968, 474) on #j_idt106\:j_idt116_input
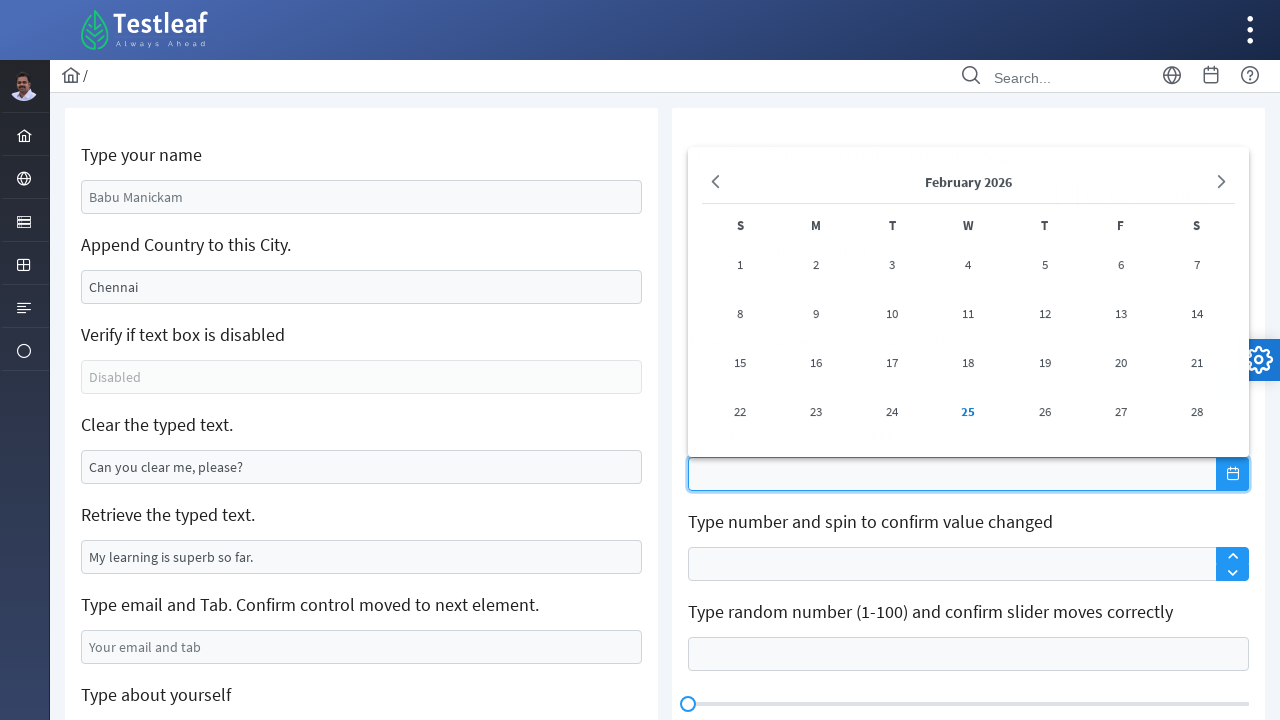

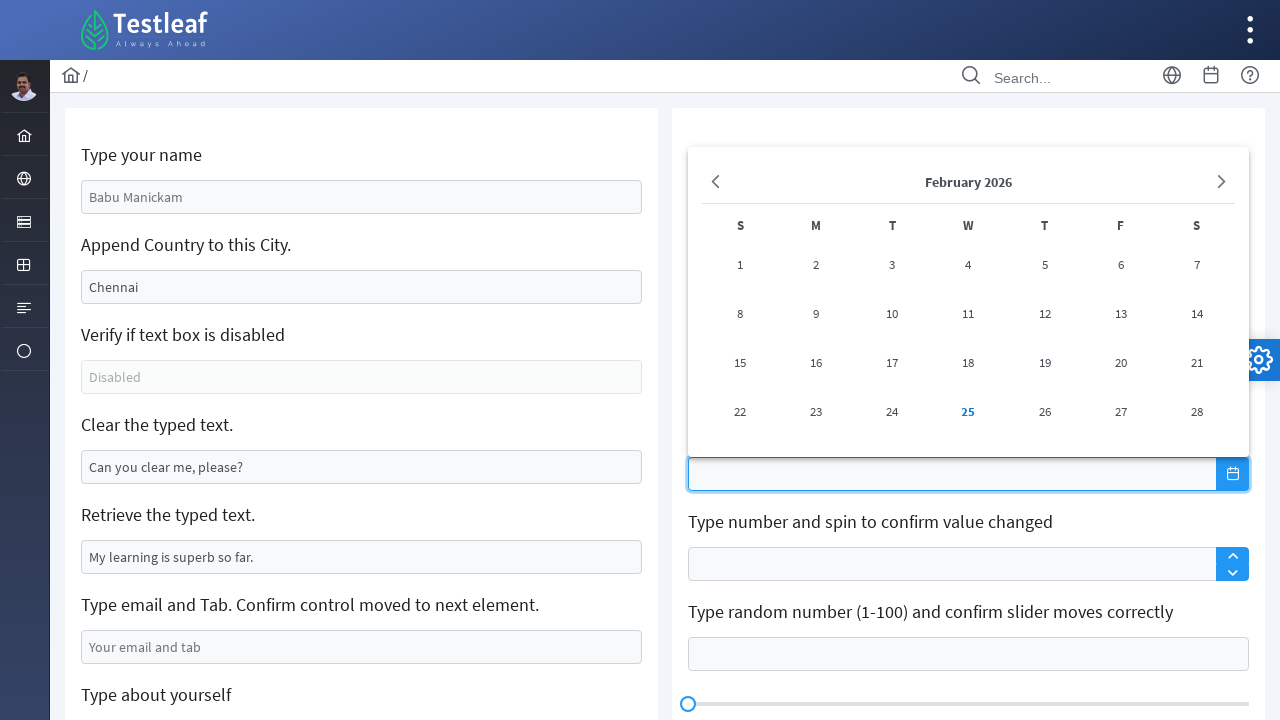